Tests clicking on a textbox to give it focus

Starting URL: https://artoftesting.com/samplesiteforselenium

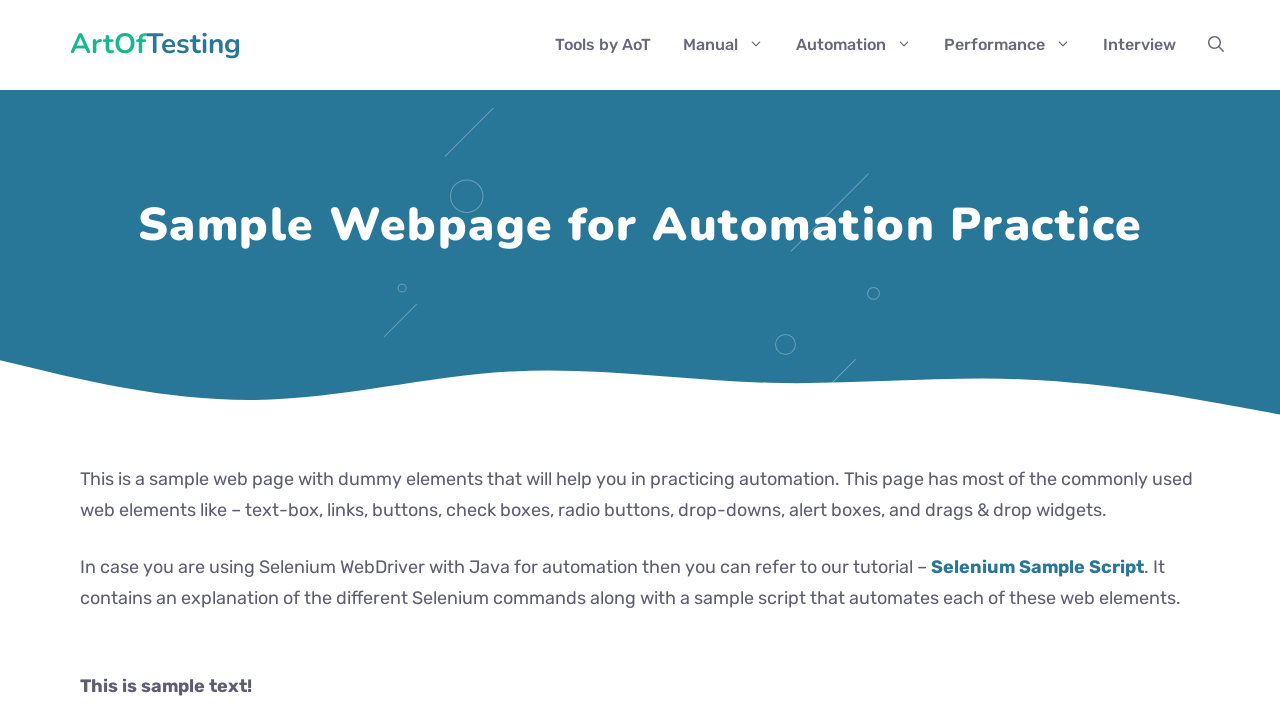

Clicked on the fname textbox to give it focus at (292, 361) on #fname
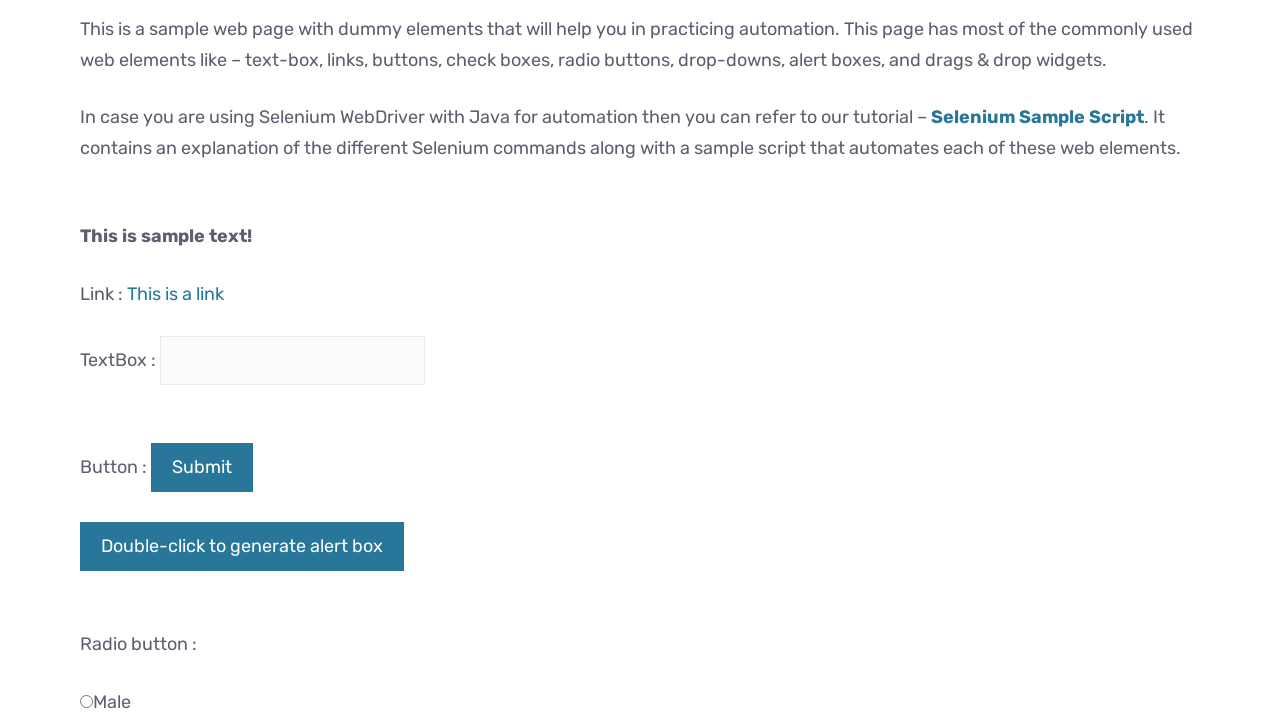

Evaluated that the fname textbox is the active element
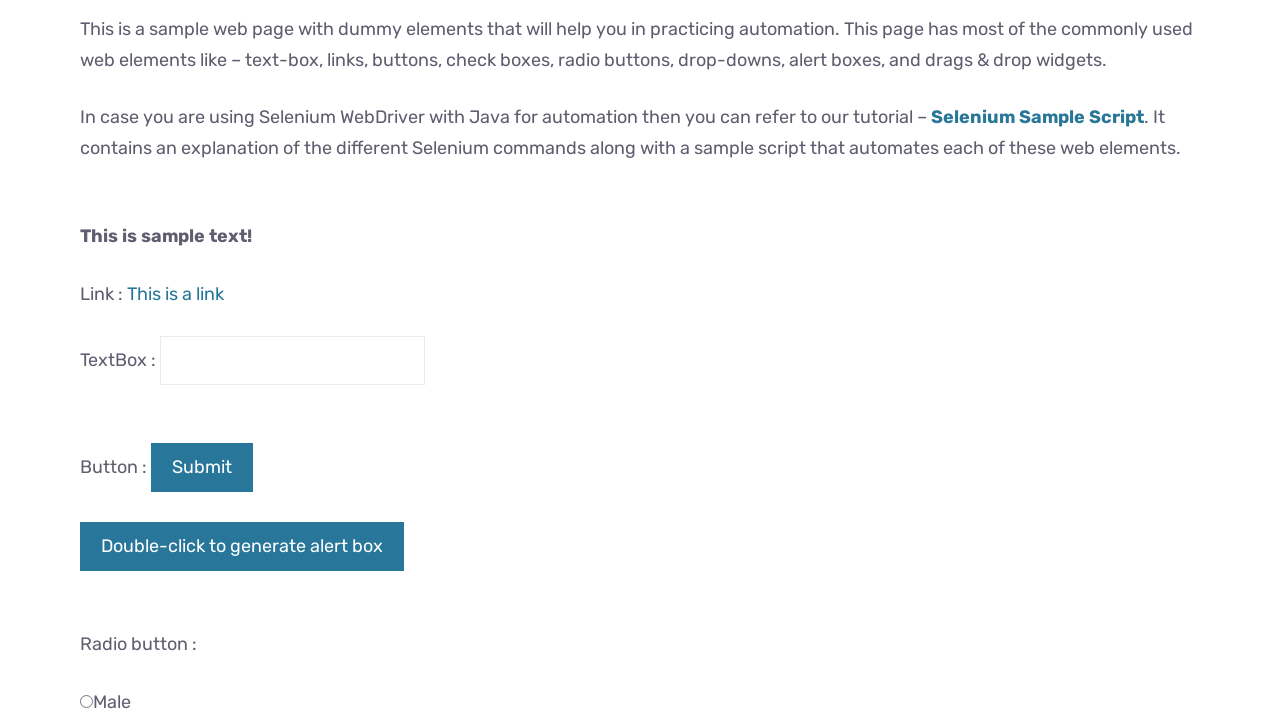

Asserted that the fname textbox has focus
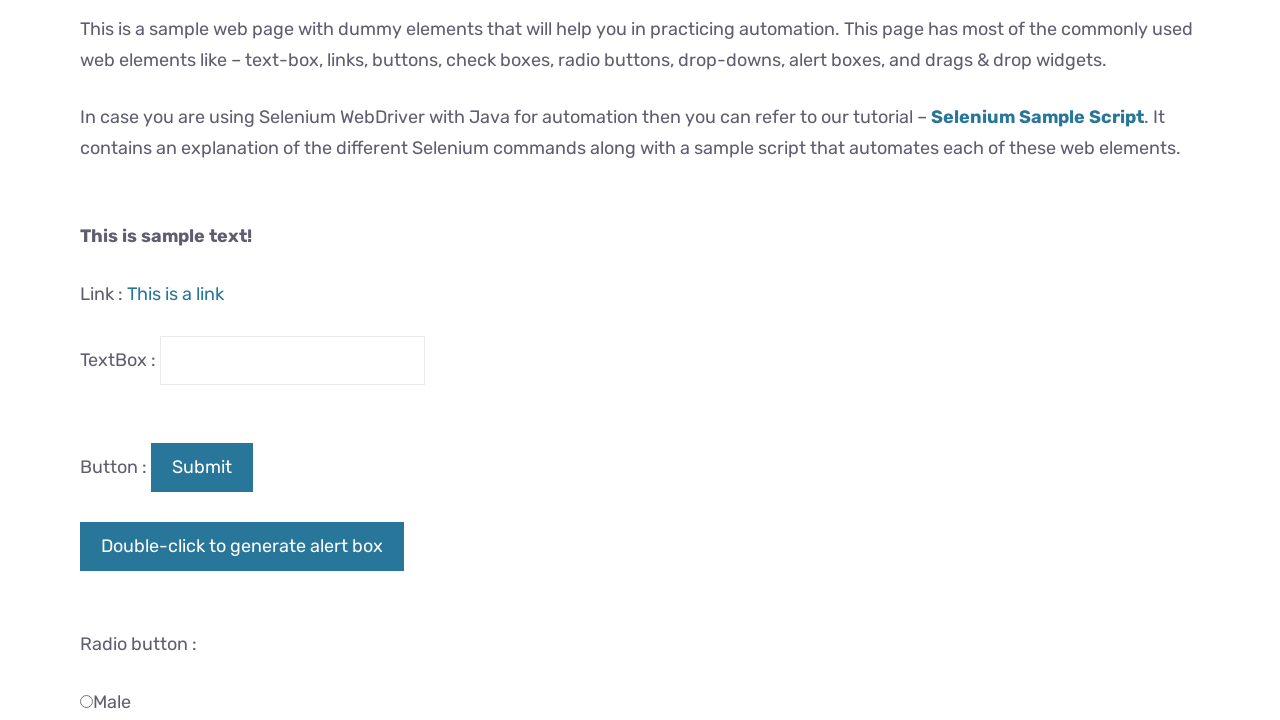

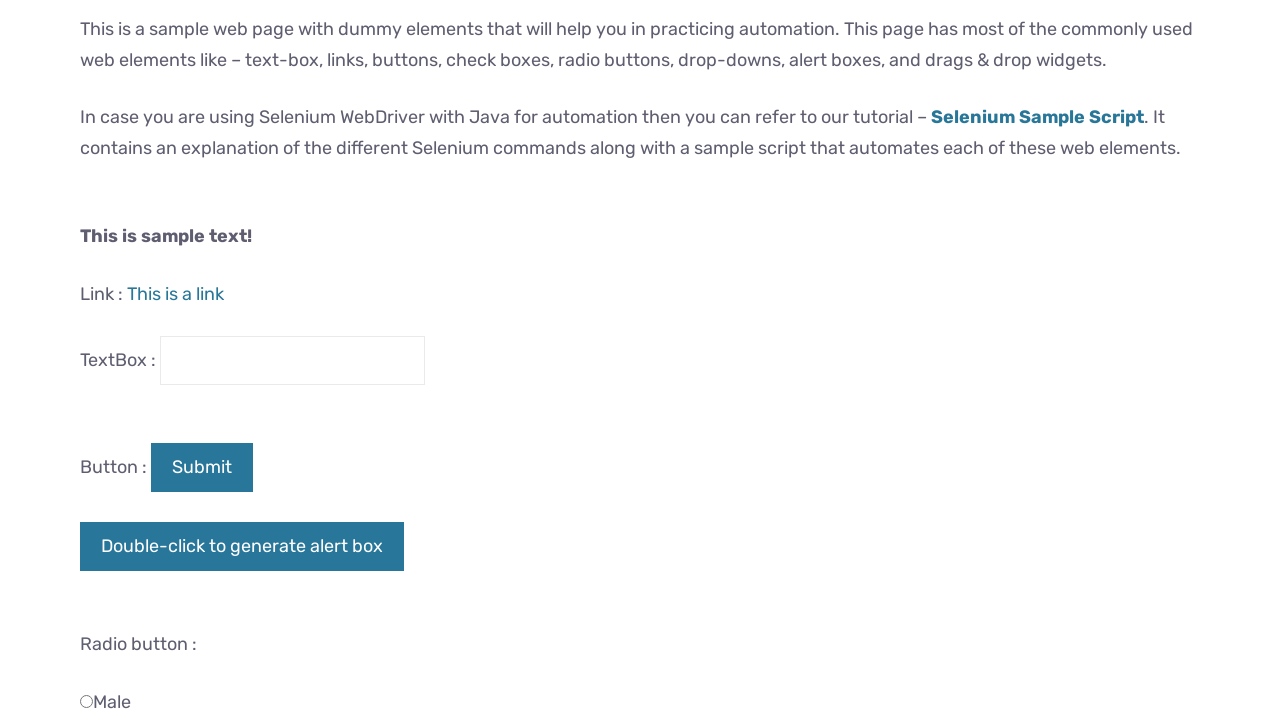